Navigates to sellxpert.in and verifies the page title is "CRM - Login"

Starting URL: https://sellxpert.in/

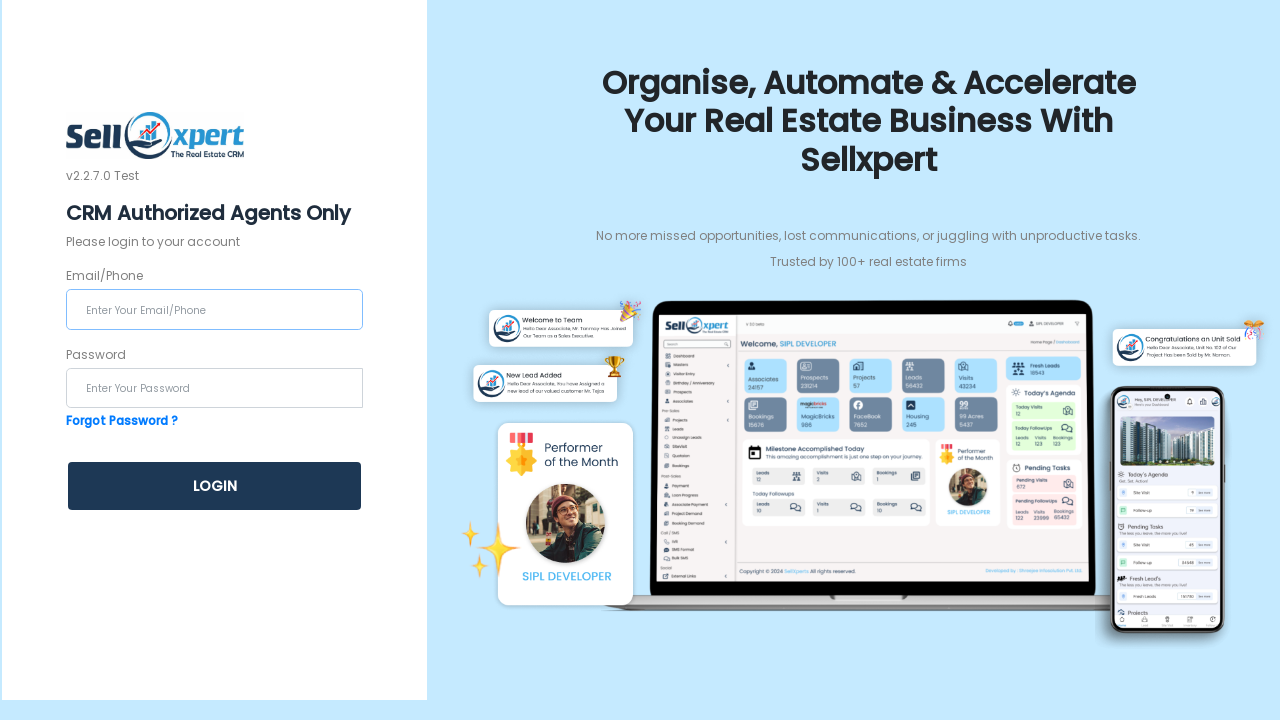

Navigated to https://sellxpert.in/
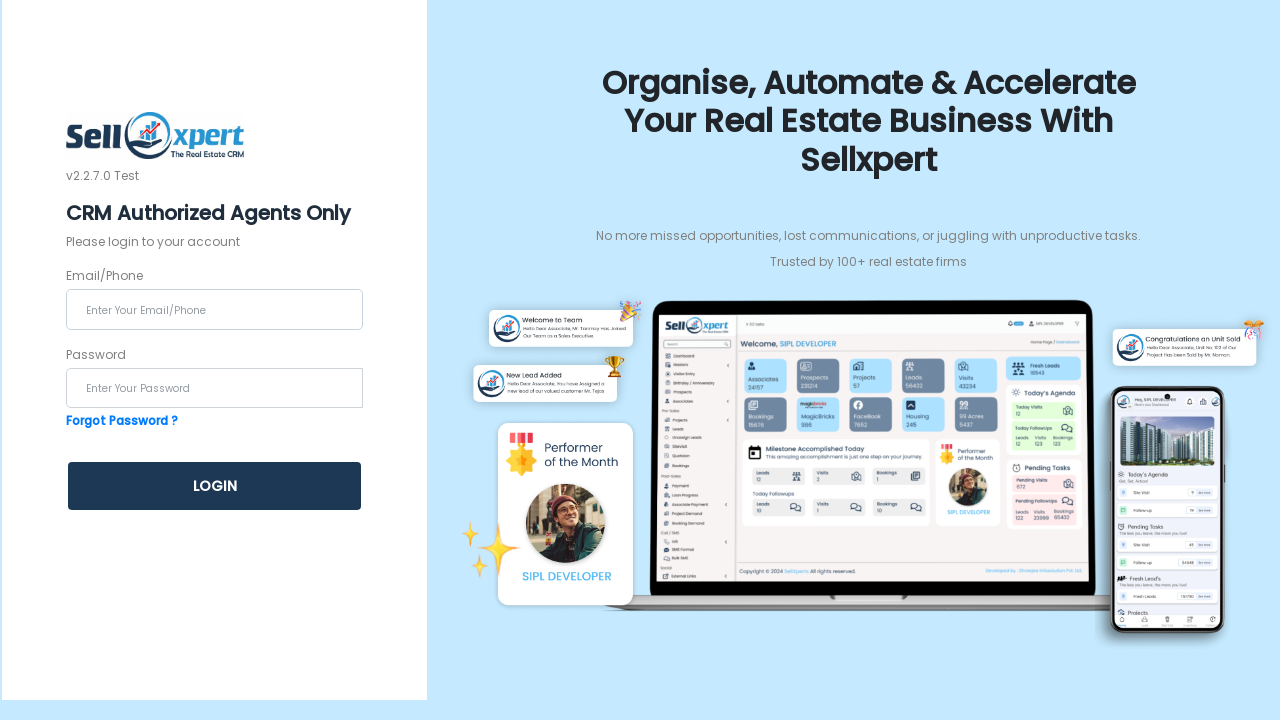

Verified page title is 'CRM - Login'
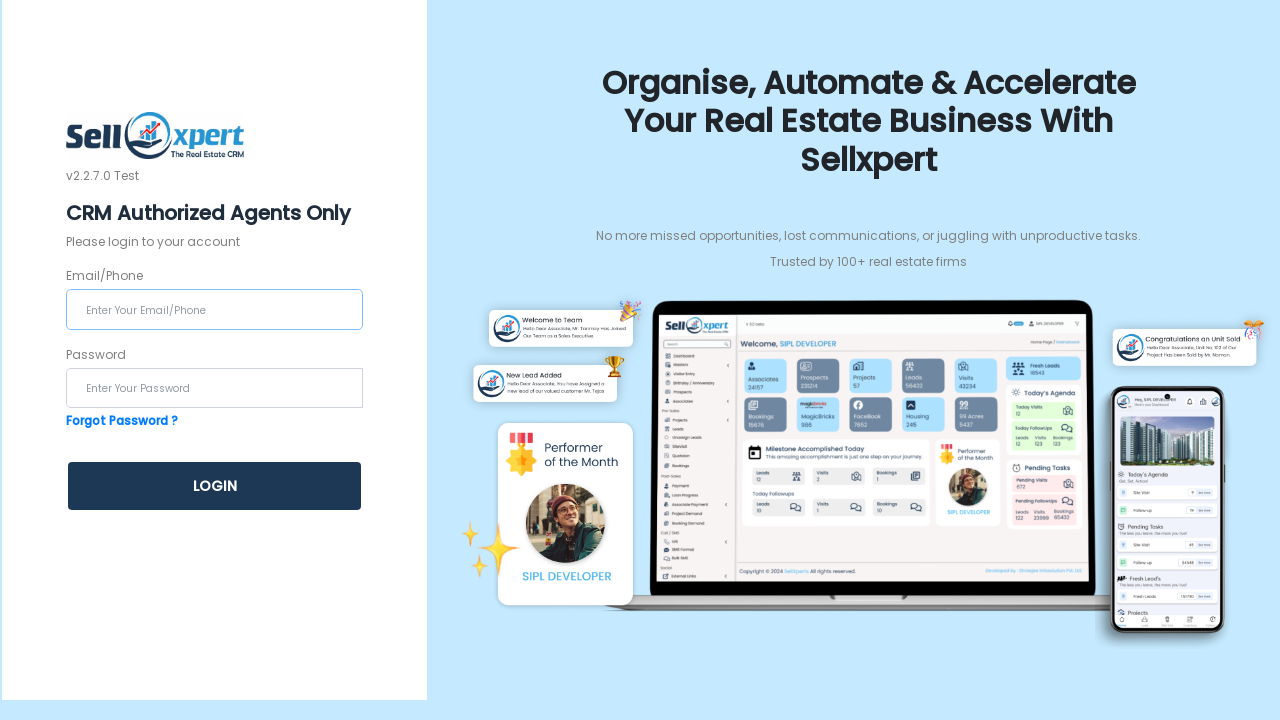

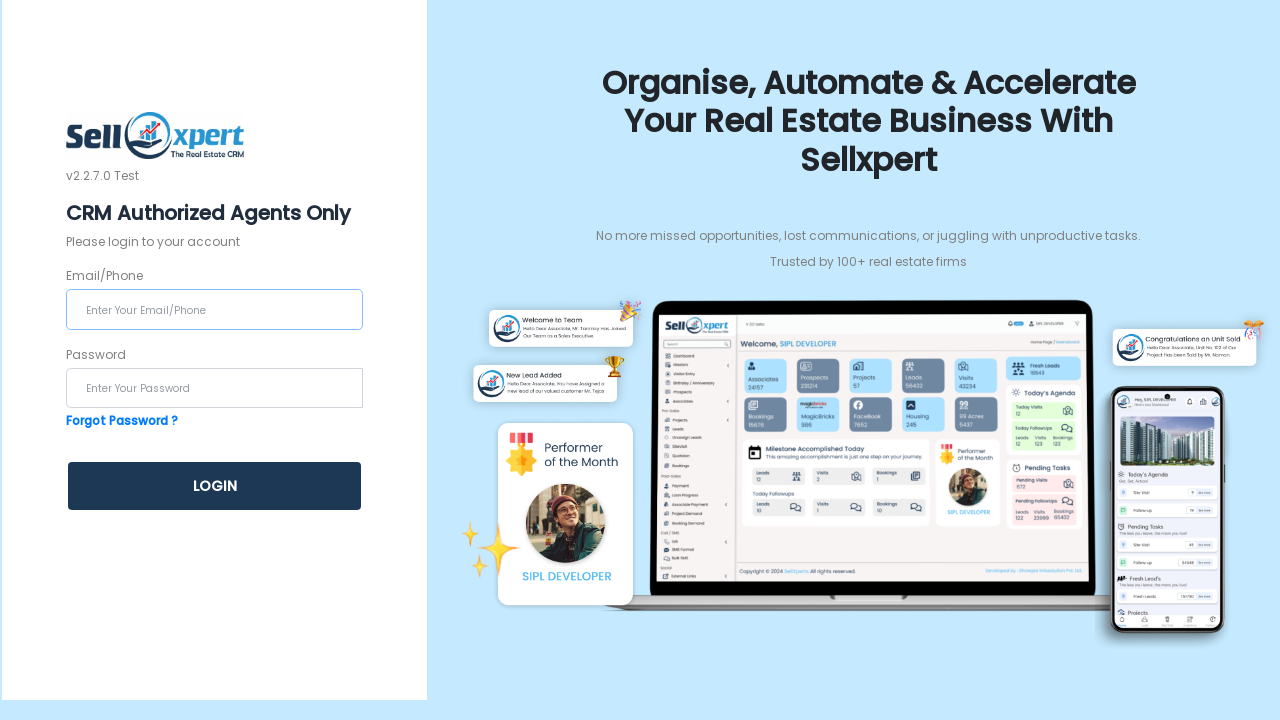